Tests handling of iframe elements by switching between single frames and nested frames, entering text in input fields within each frame

Starting URL: http://demo.automationtesting.in/Frames.html

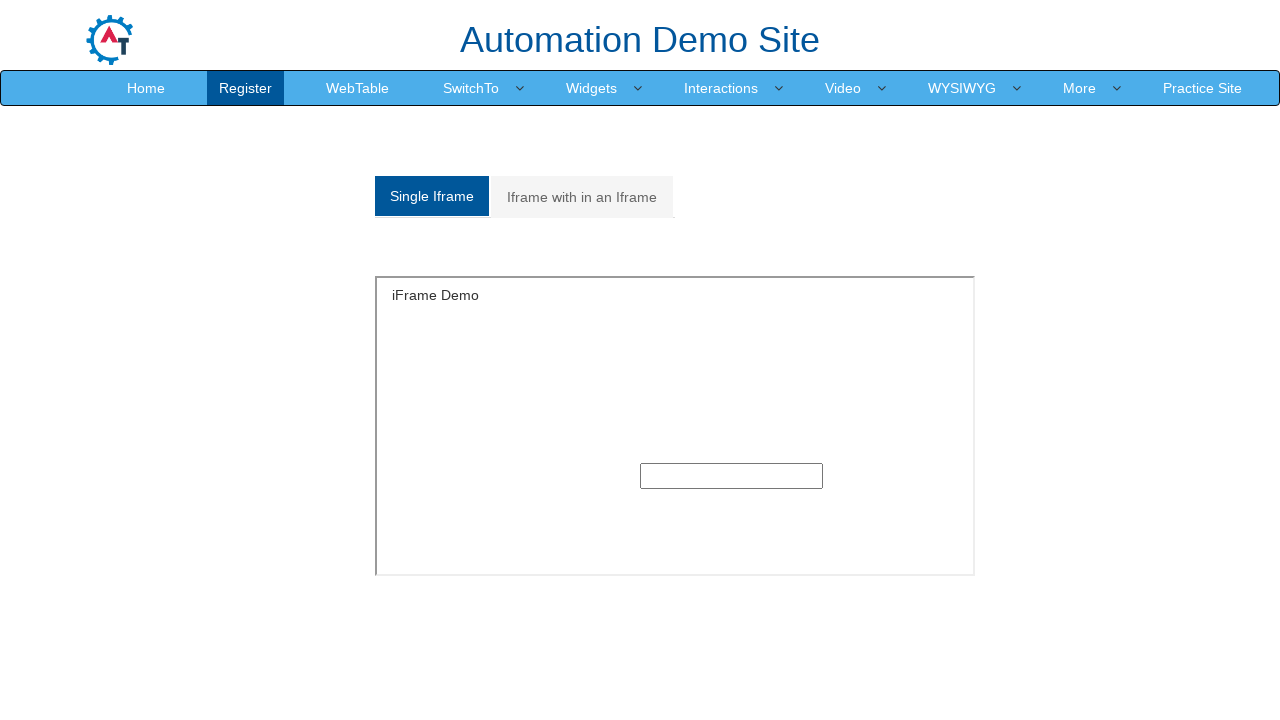

Navigated to Frames demo page
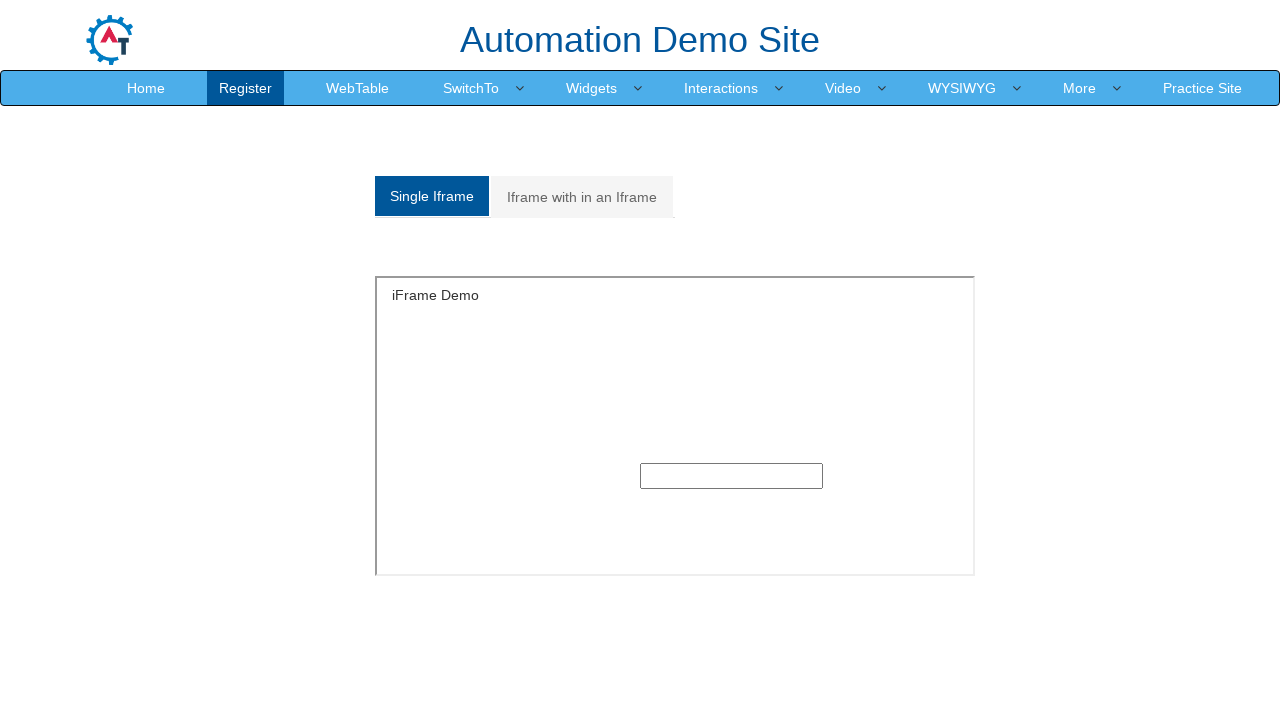

Located single frame with src='SingleFrame.html'
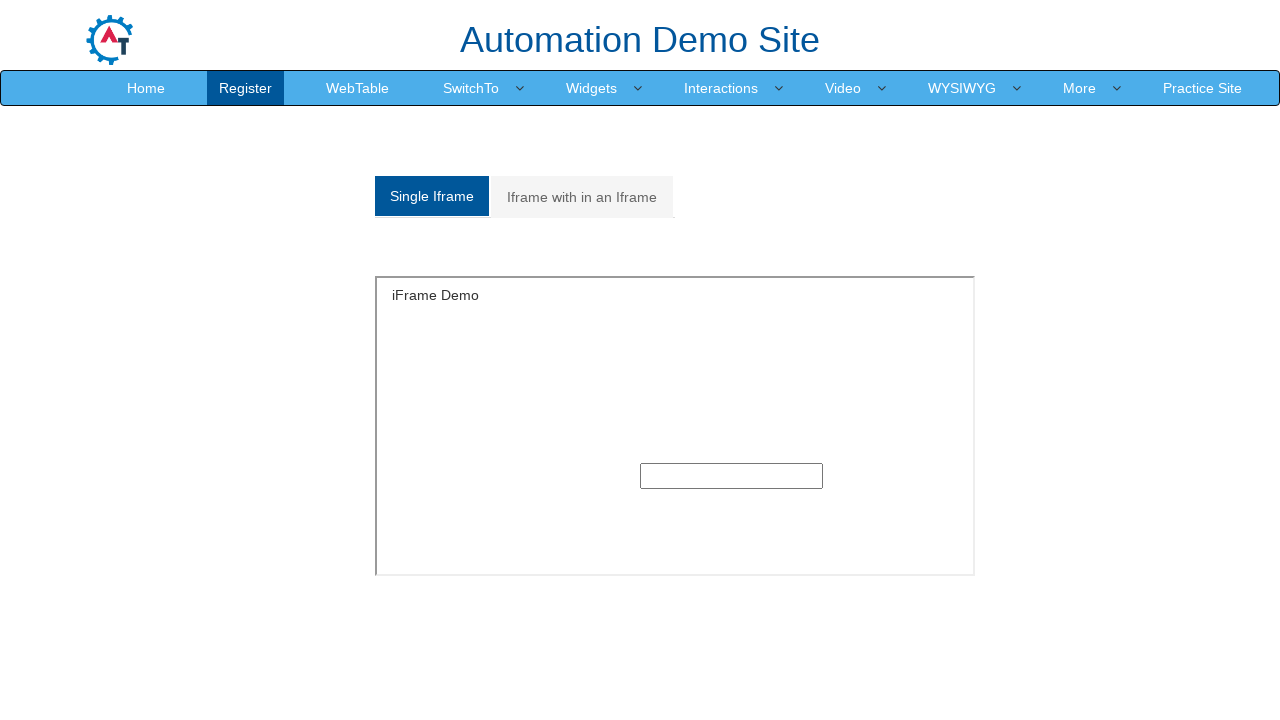

Filled text input in single frame with 'Independent frame' on xpath=//iframe[@src='SingleFrame.html'] >> internal:control=enter-frame >> xpath
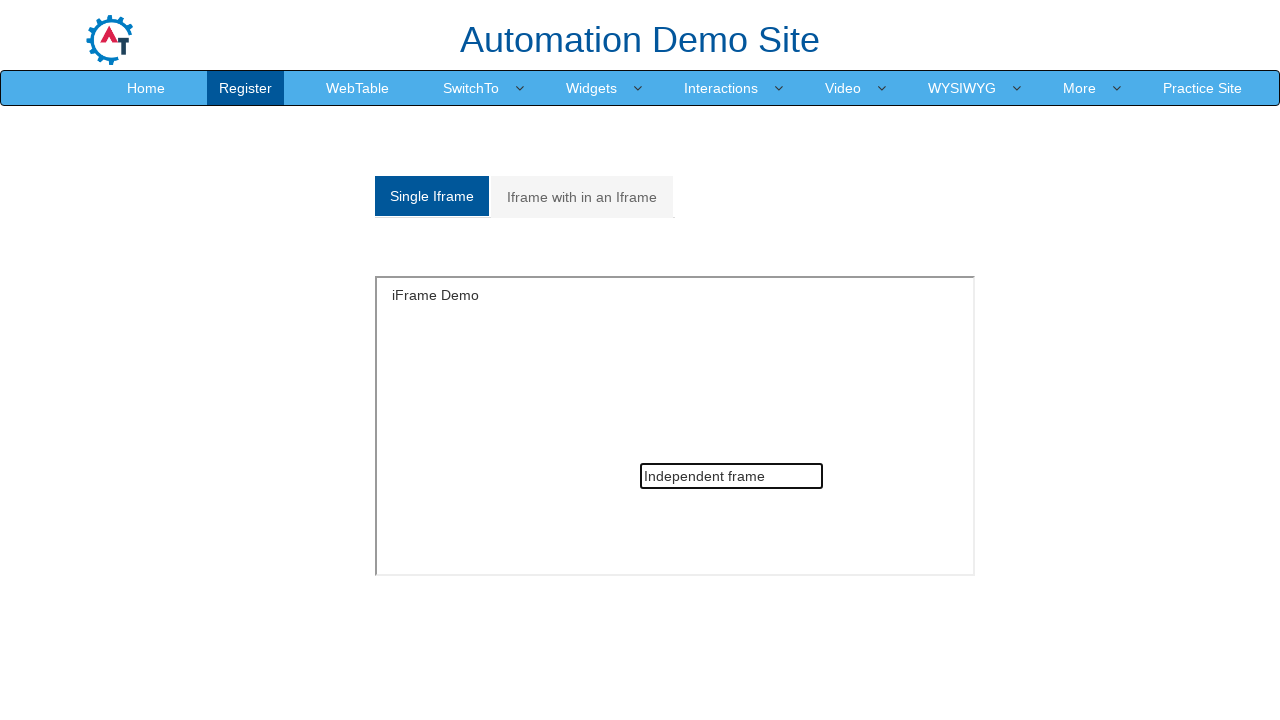

Clicked on 'Iframe with in an Iframe' tab at (582, 197) on a:has-text('Iframe with in an Iframe')
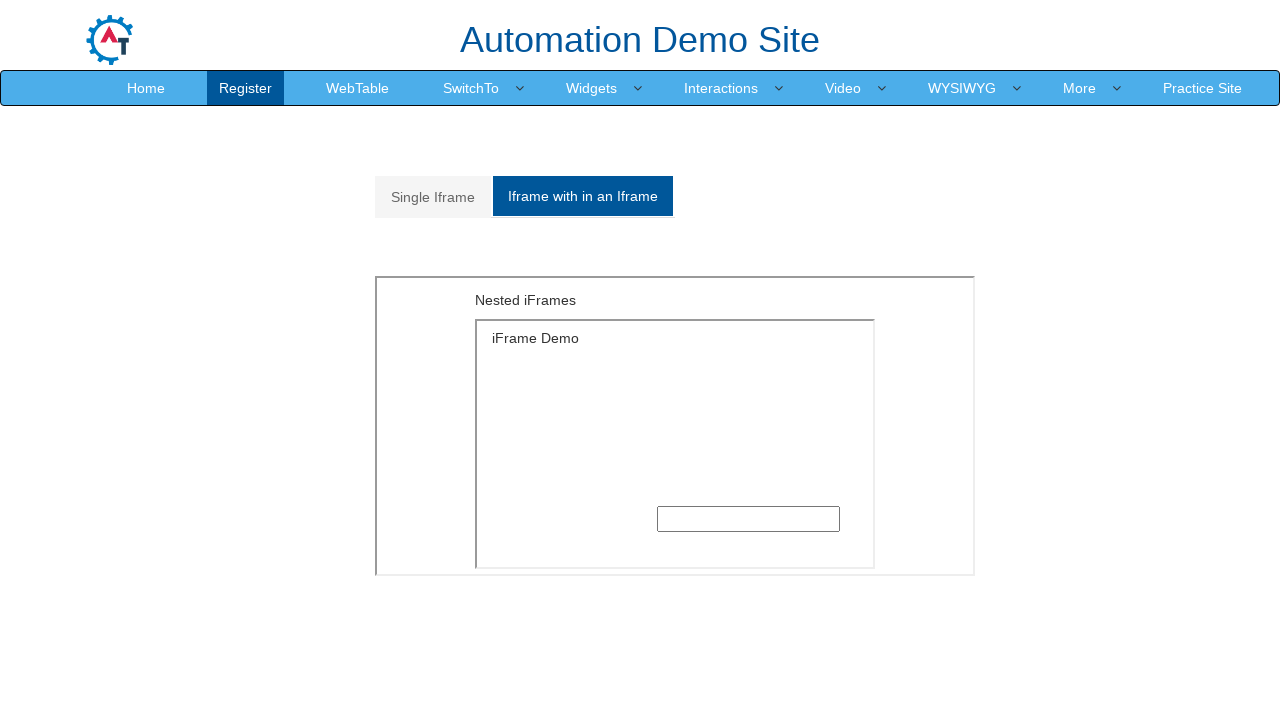

Located outer frame with src='MultipleFrames.html'
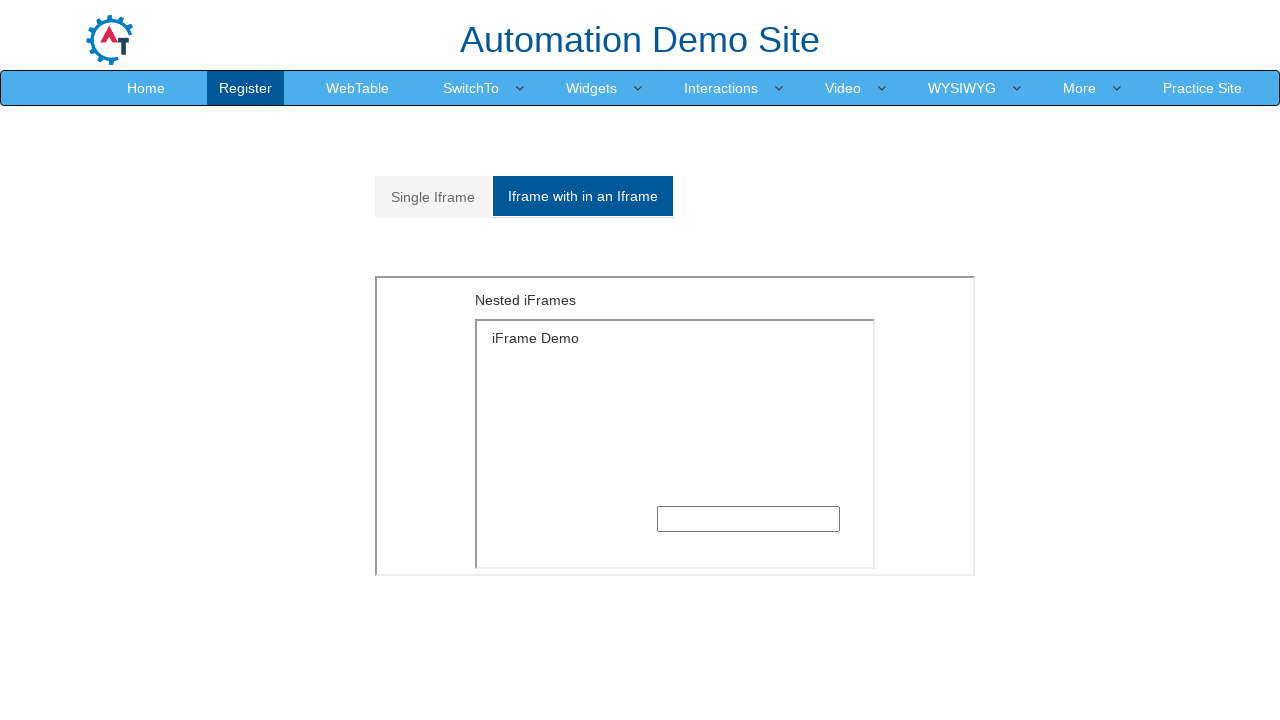

Located first nested inner frame within outer frame
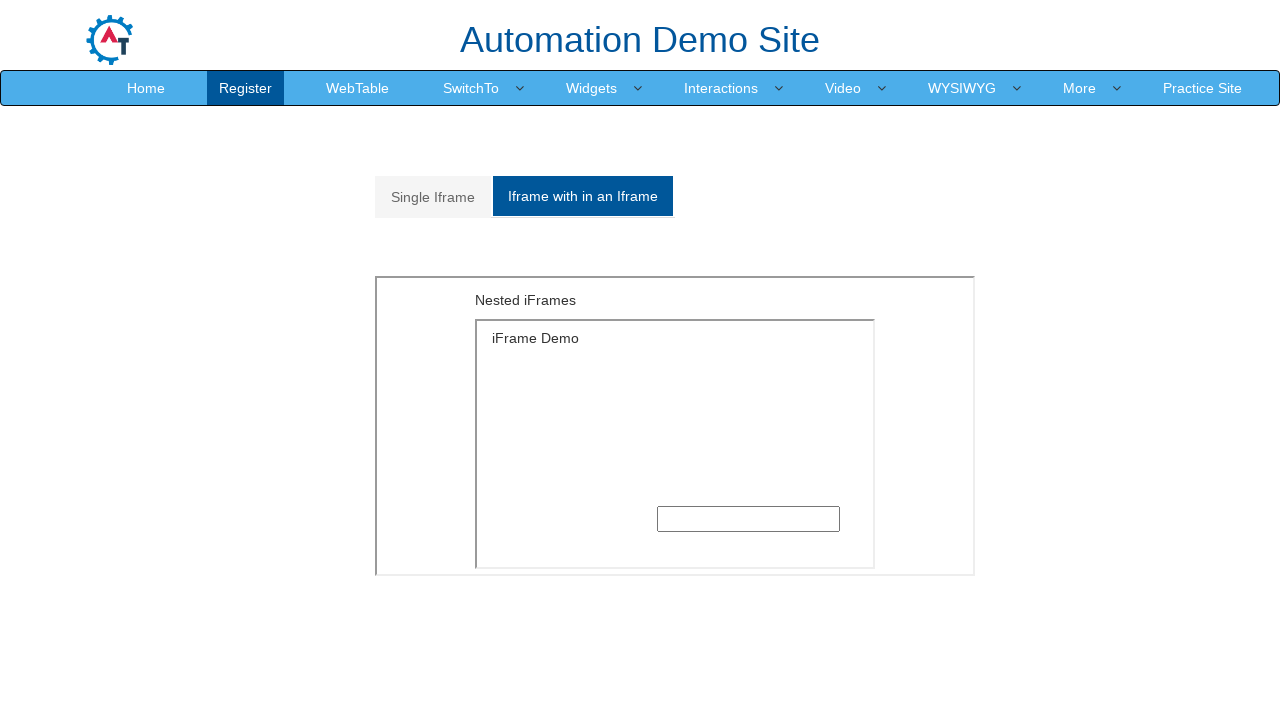

Filled text input in nested frame with 'inline frames' on xpath=//iframe[@src='MultipleFrames.html'] >> internal:control=enter-frame >> if
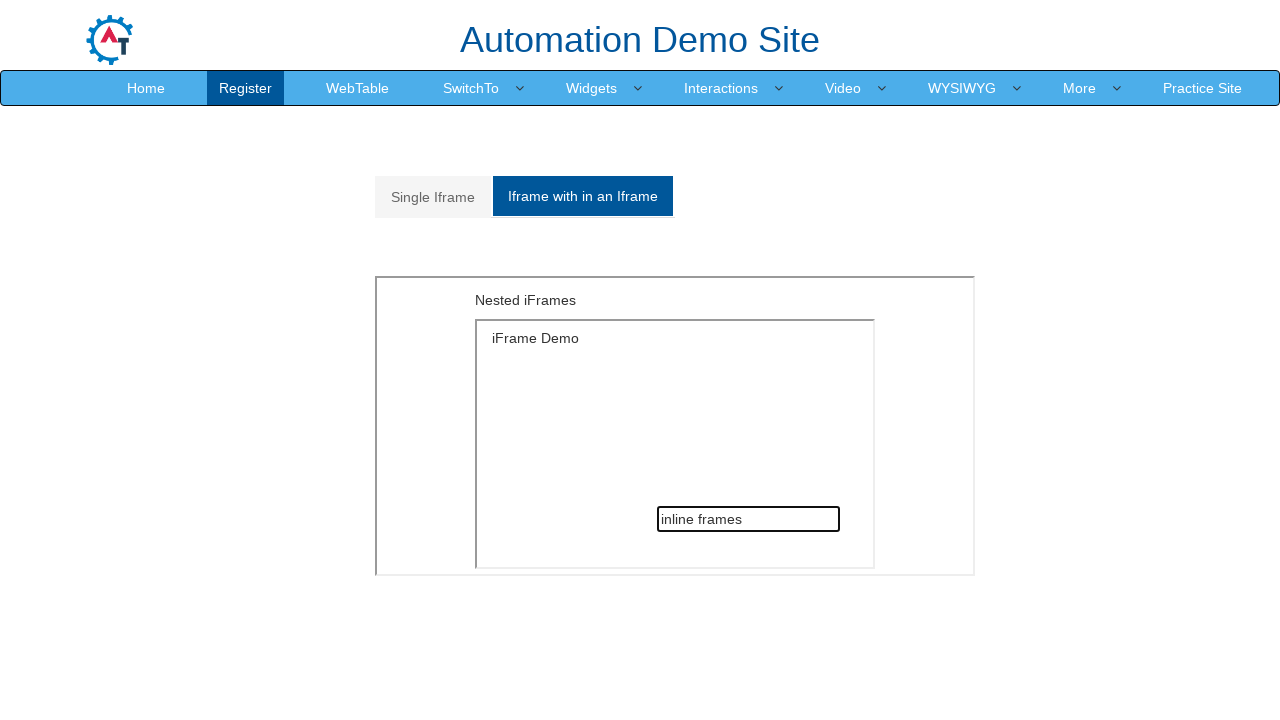

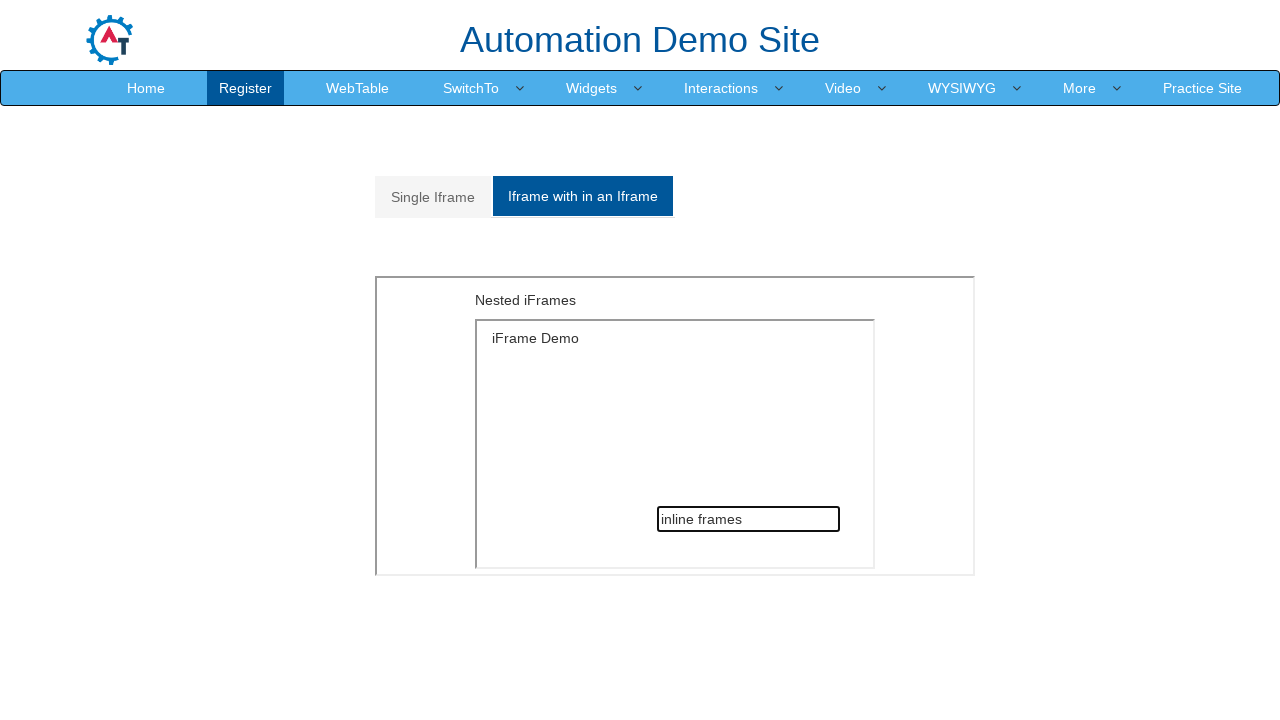